Tests the job search functionality by entering a job title and city, submitting the search form, and verifying that search results are displayed.

Starting URL: https://www.jobs.cz/

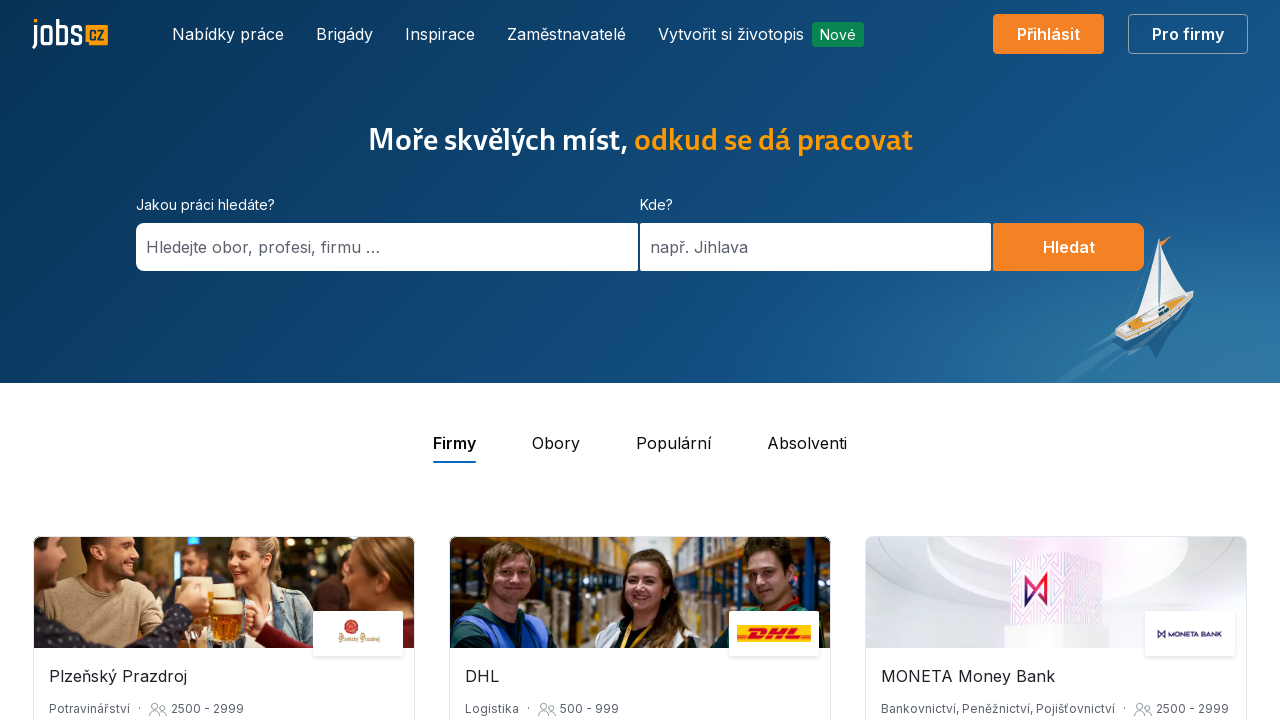

Clicked job search input field at (263, 247) on #hp-search-box > form > div.SearchField.SearchField--grouped.SearchField--invert
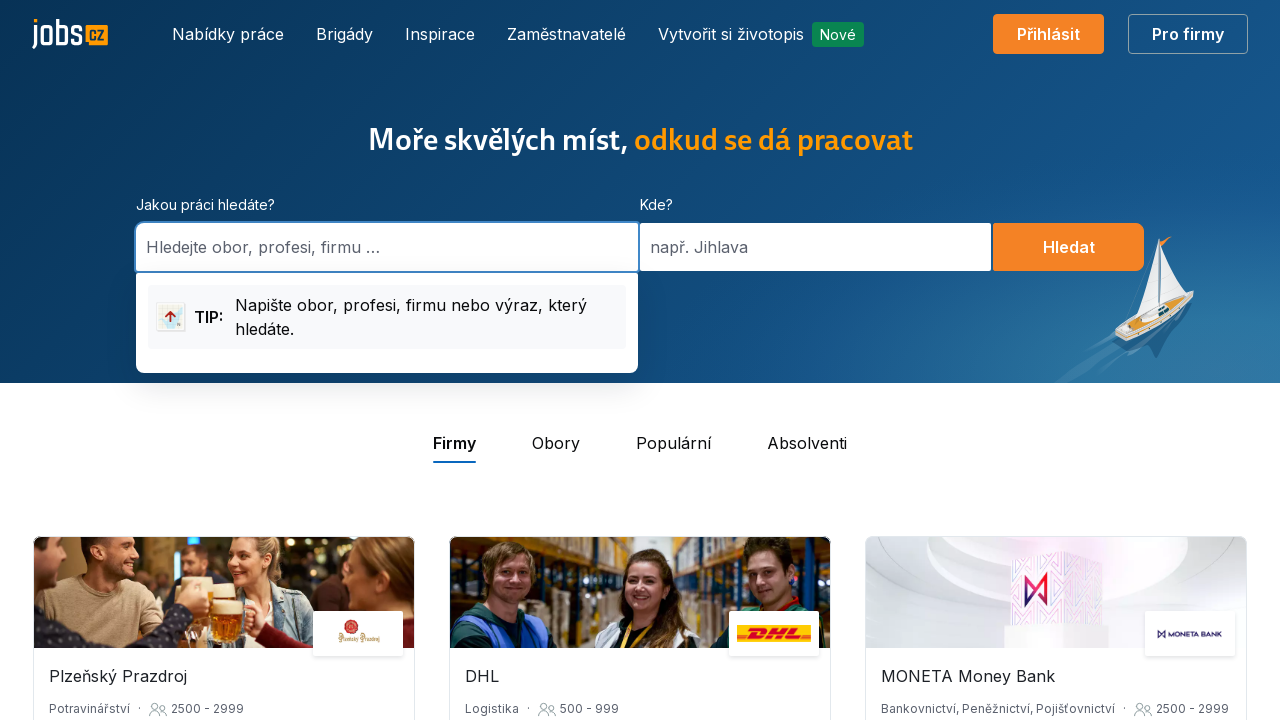

Typed 'Tester' as job title
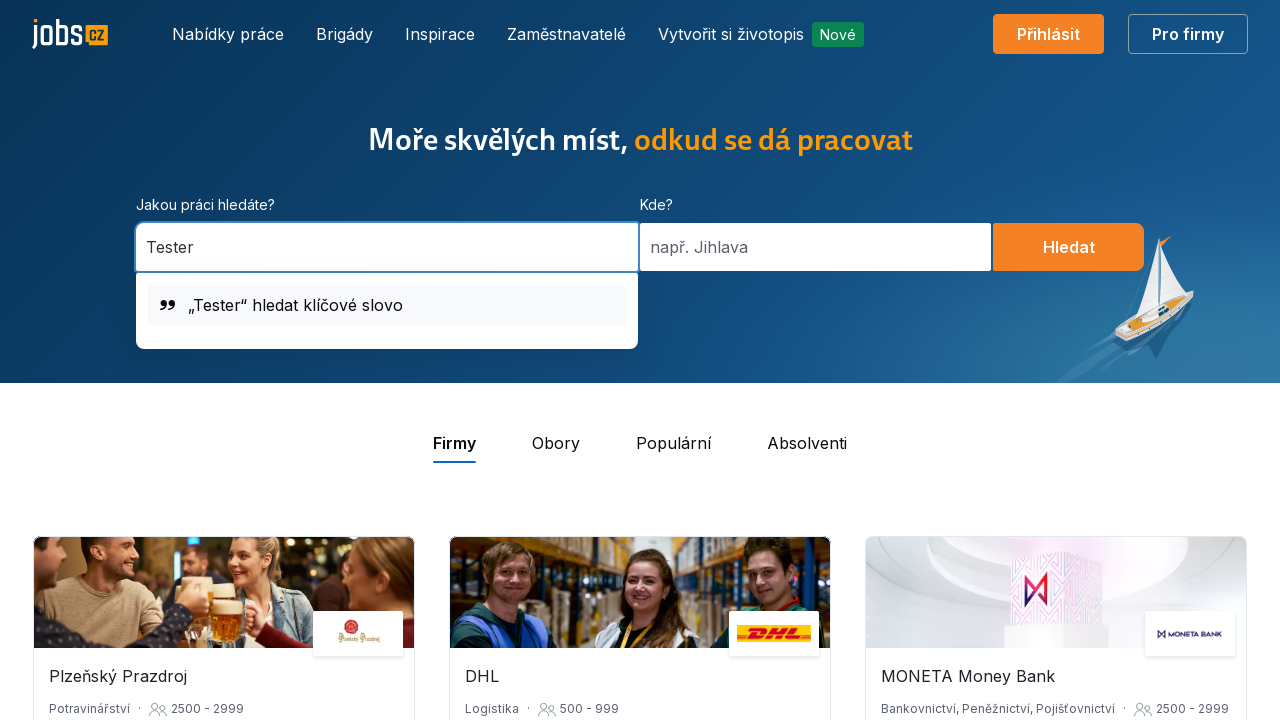

Pressed Enter to confirm job title
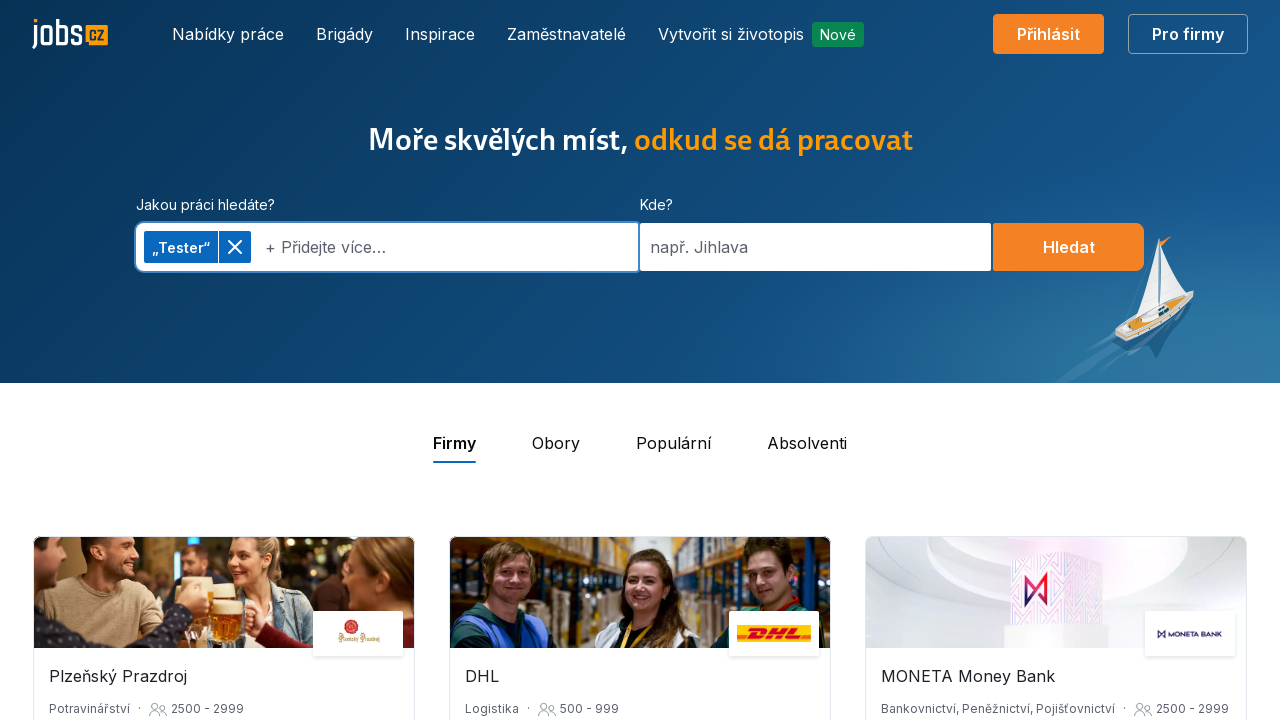

Clicked city search input field at (816, 247) on #hp-search-box > form > div.SearchField.SearchField--grouped.SearchField--invert
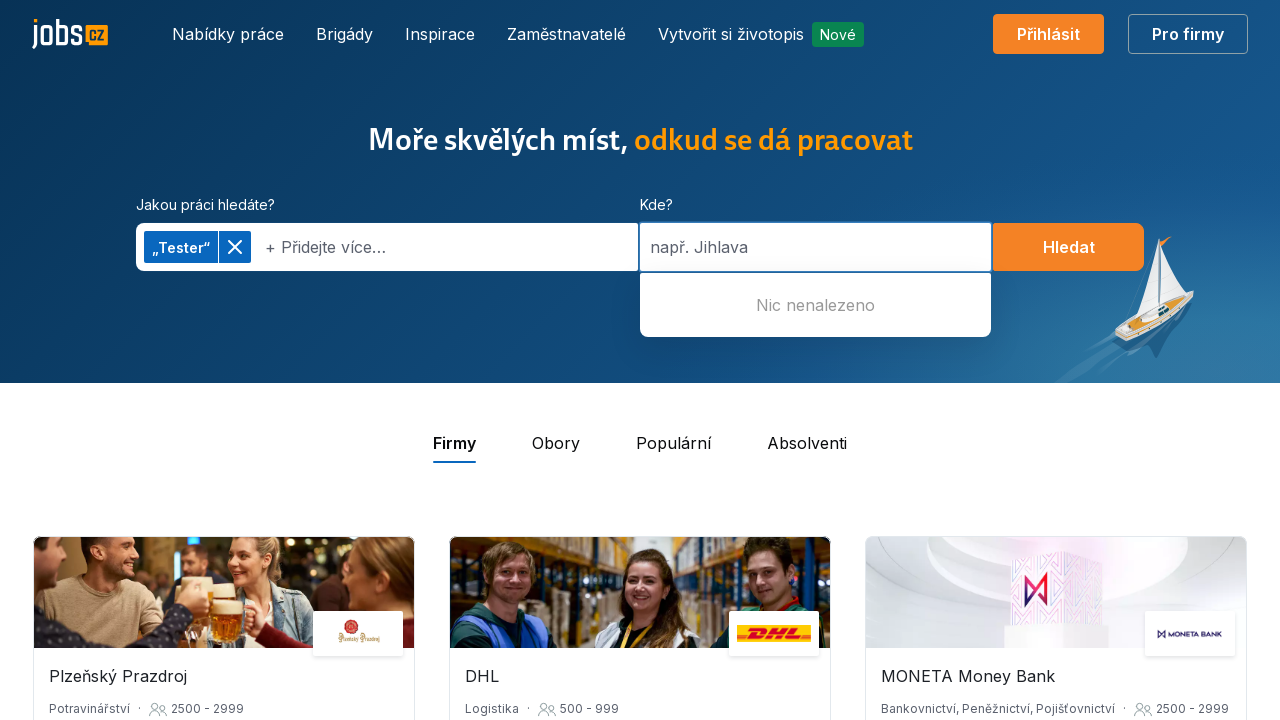

Typed 'Praha' as city
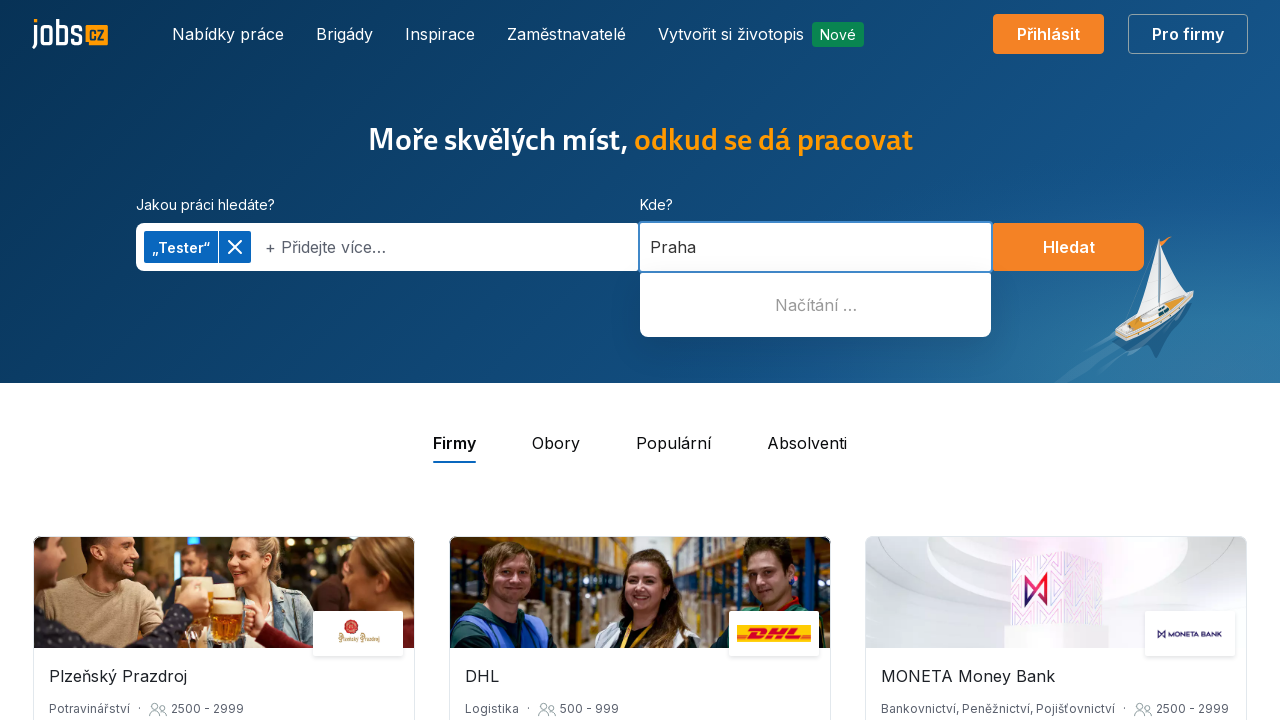

Pressed Enter to confirm city
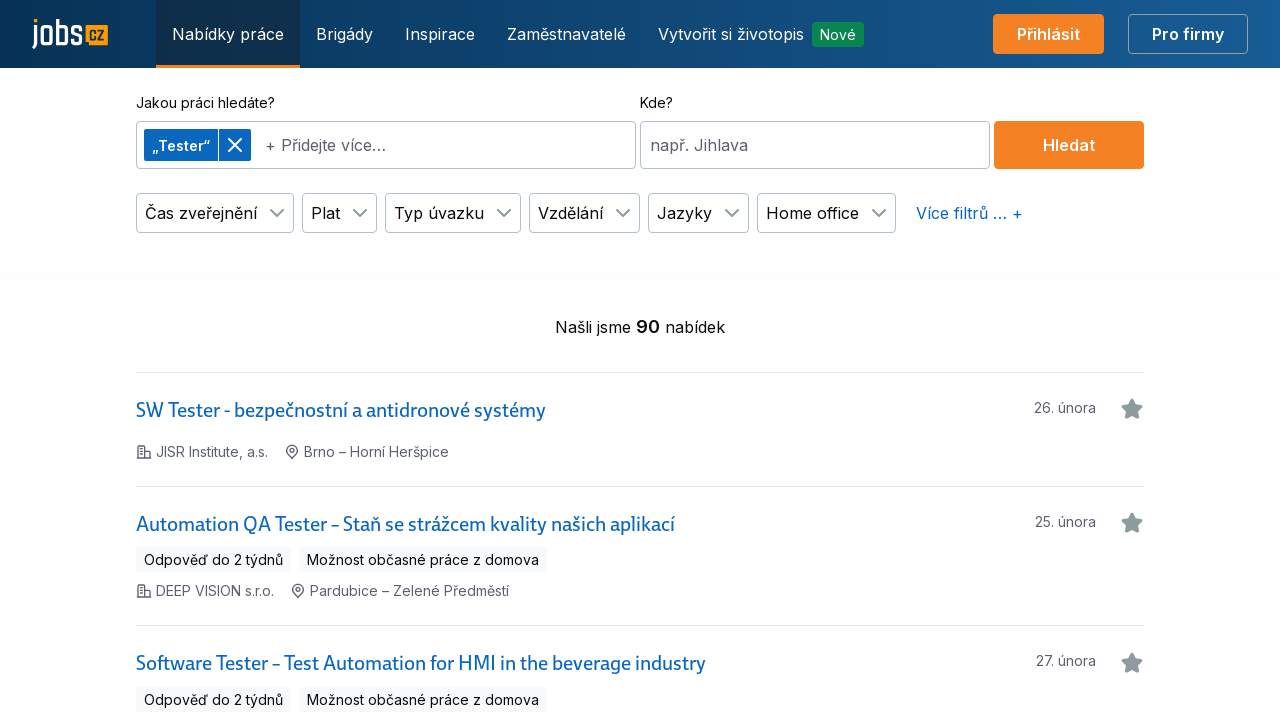

Waited for search results to load (networkidle)
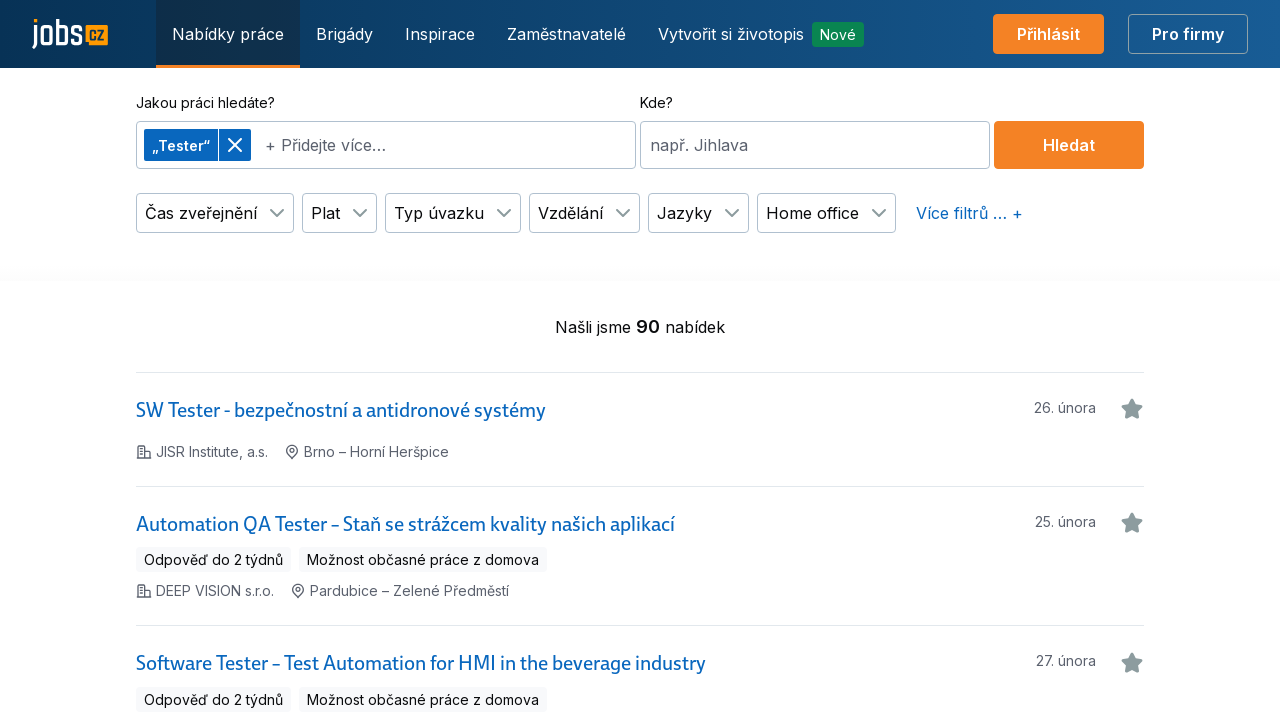

Verified search results container is visible
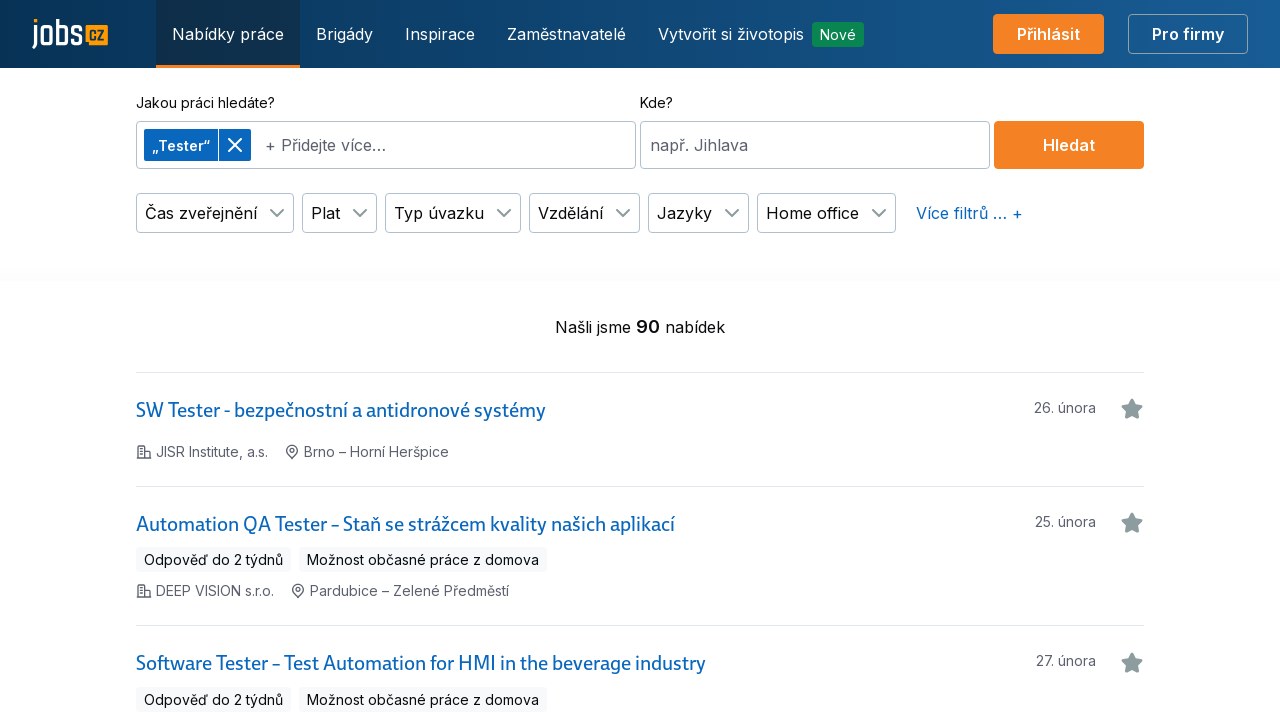

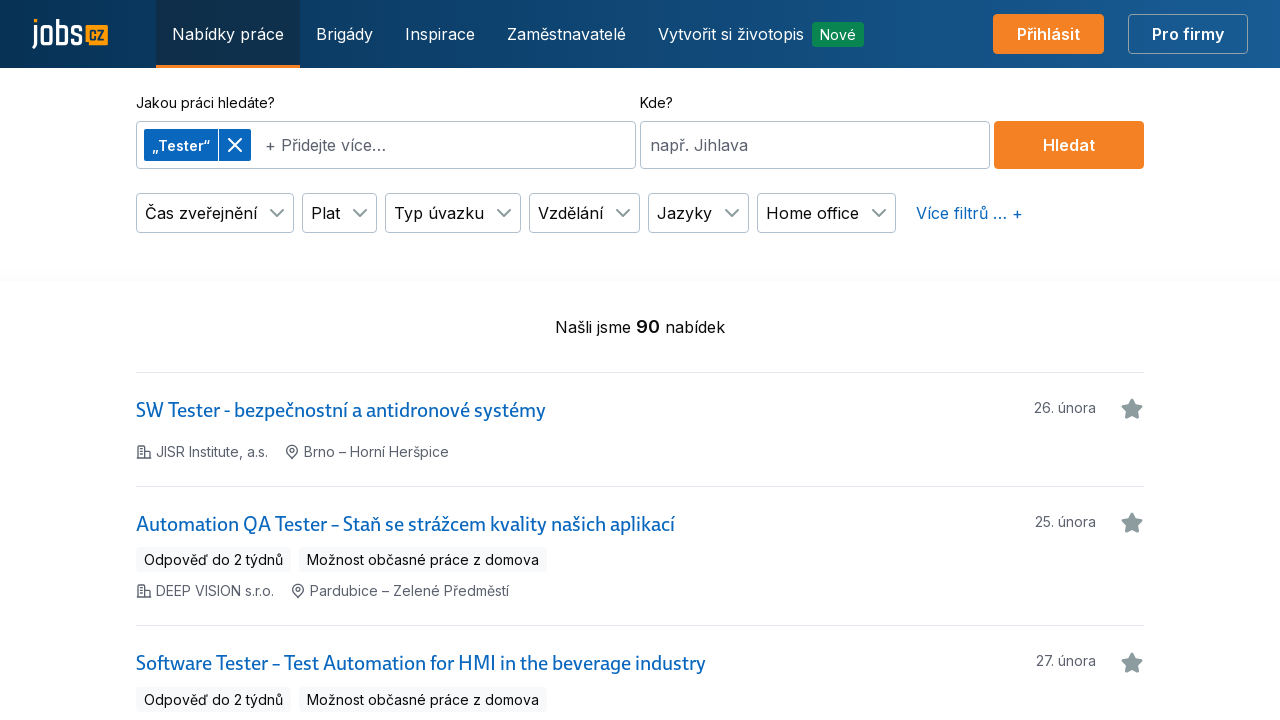